Tests browser tab switching functionality by clicking a "New Tab" button, switching to the newly opened tab, and clicking on a "Mock Interviews" link.

Starting URL: https://testautomationpractice.blogspot.com/

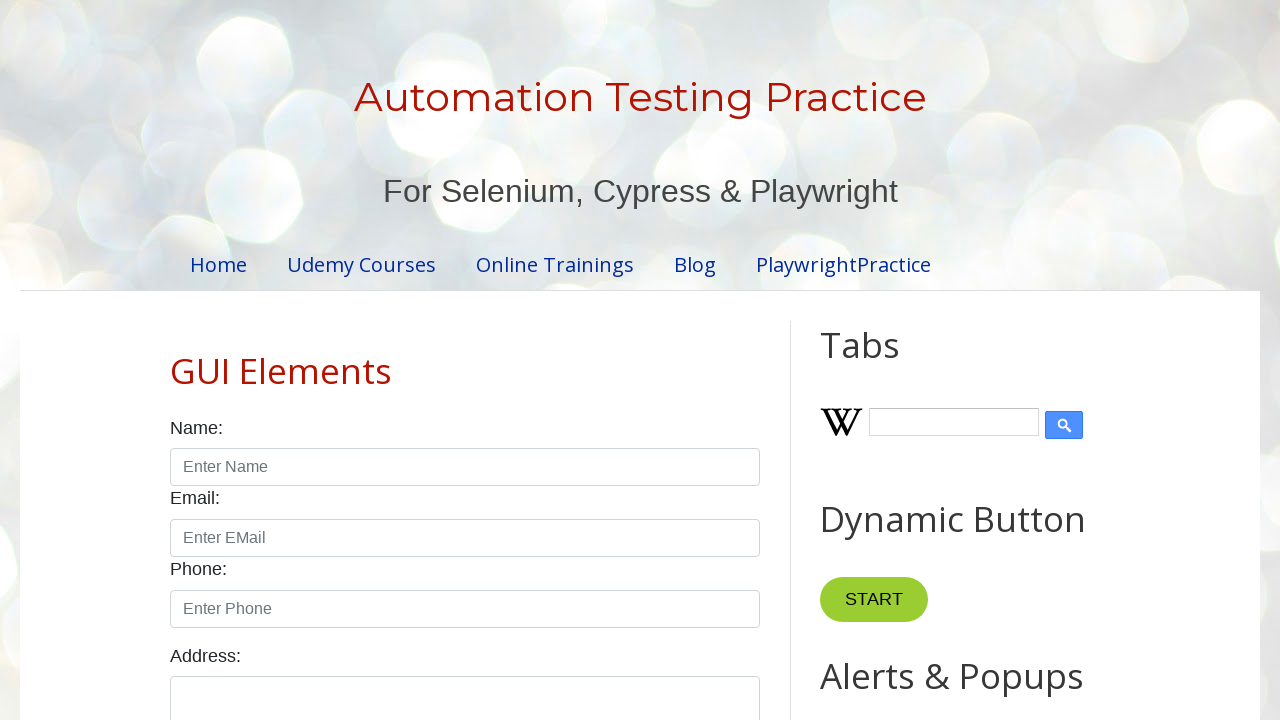

Clicked 'New Tab' button to open a new browser tab at (880, 361) on xpath=//button[text()='New Tab']
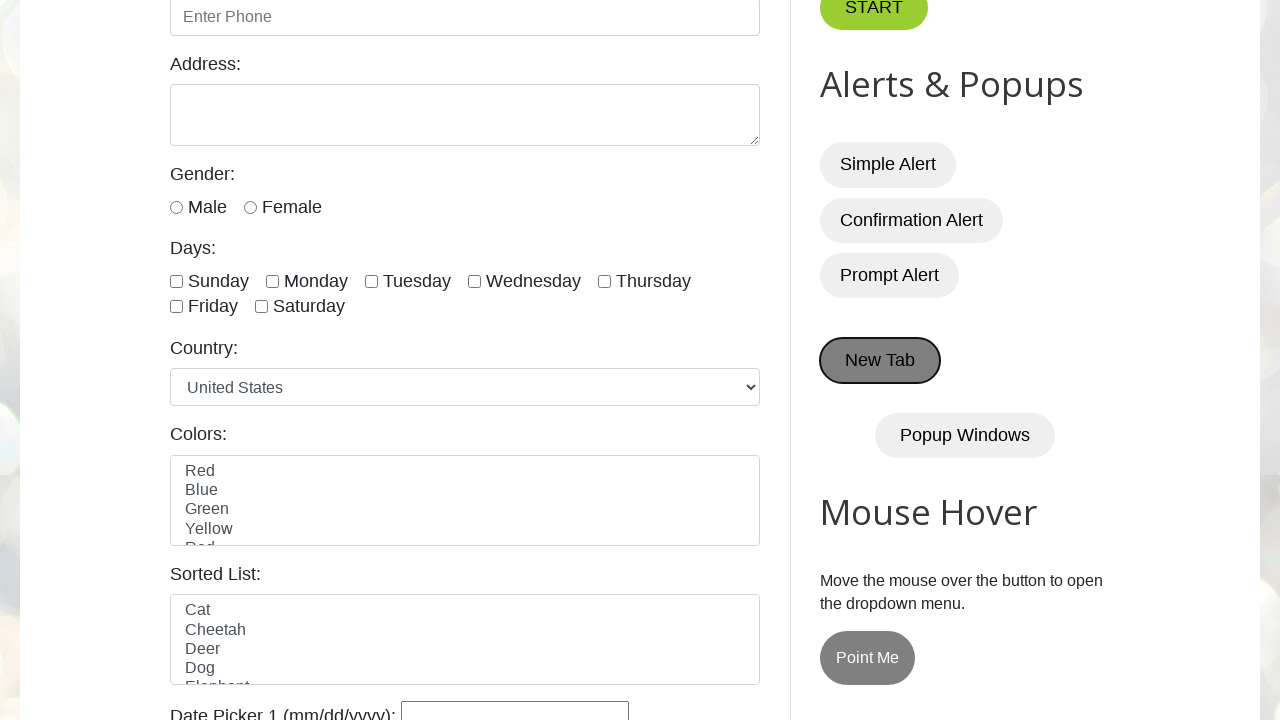

Captured newly opened tab reference
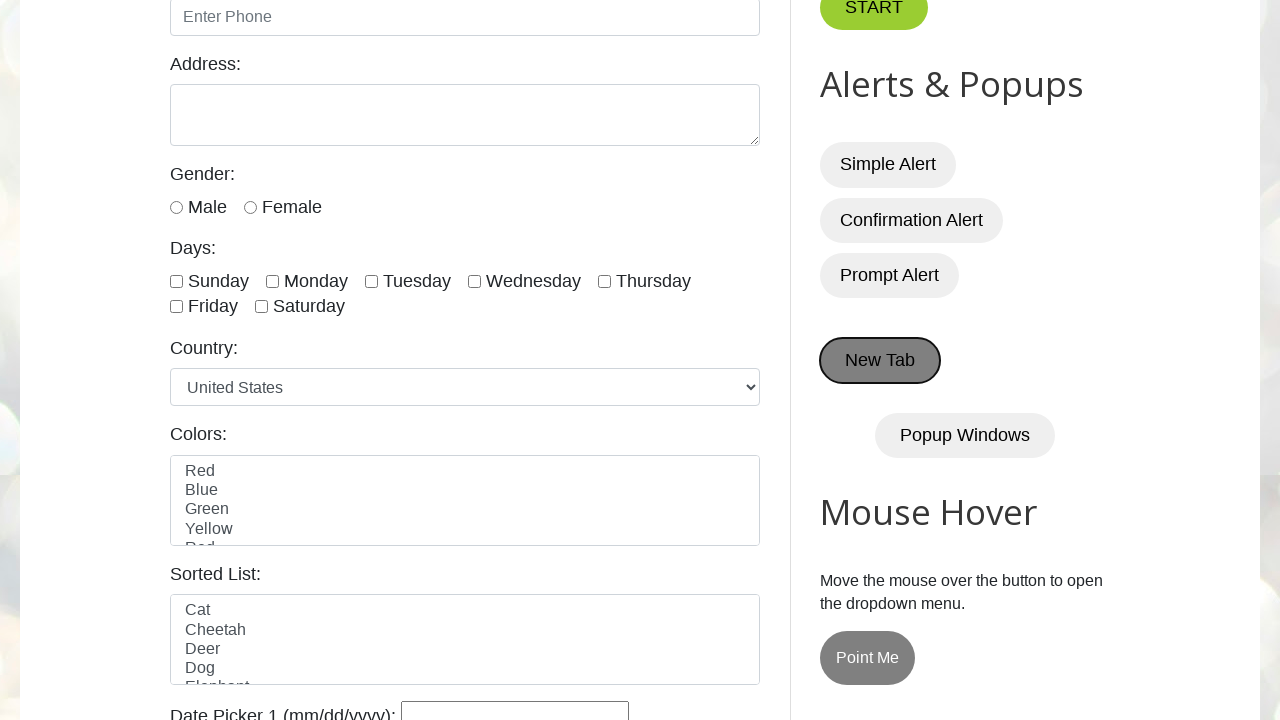

New tab finished loading
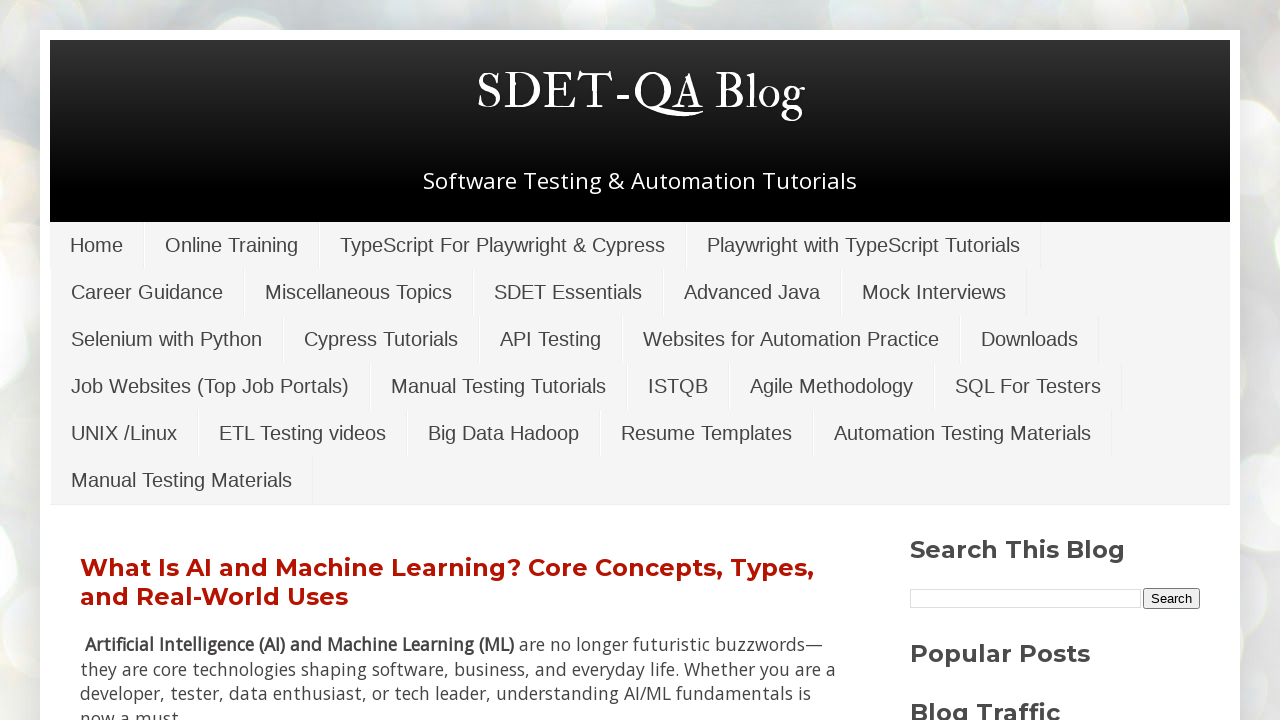

Clicked 'Mock Interviews' link in the new tab at (934, 292) on xpath=//a[text()='Mock Interviews']
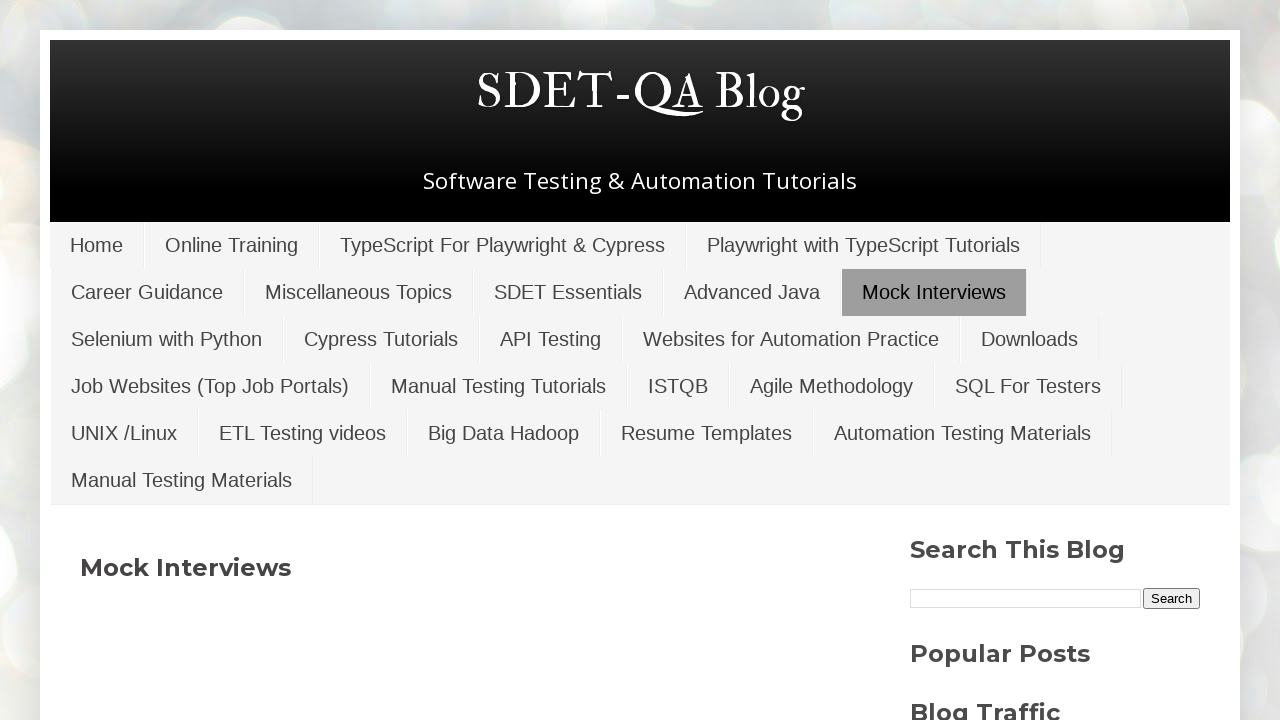

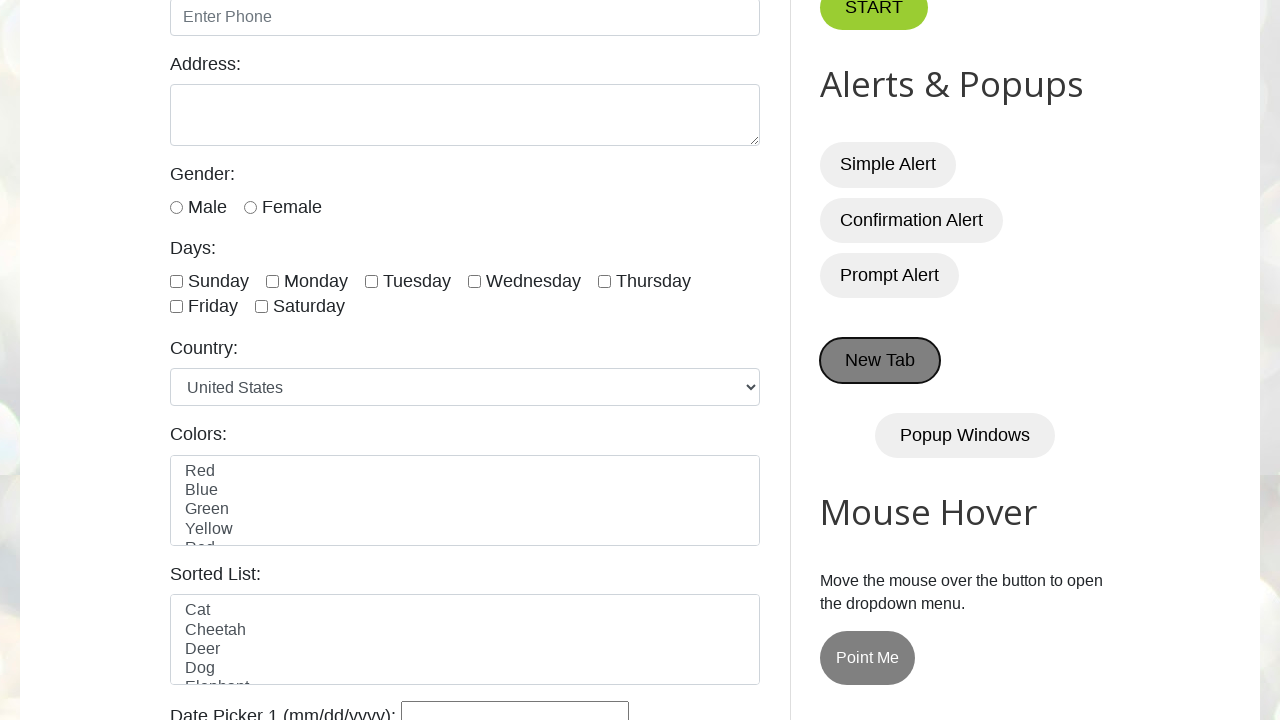